Tests multiple window handling by clicking a link that opens a new window, then switching between windows and verifying the correct window is in focus by checking page titles

Starting URL: http://the-internet.herokuapp.com/windows

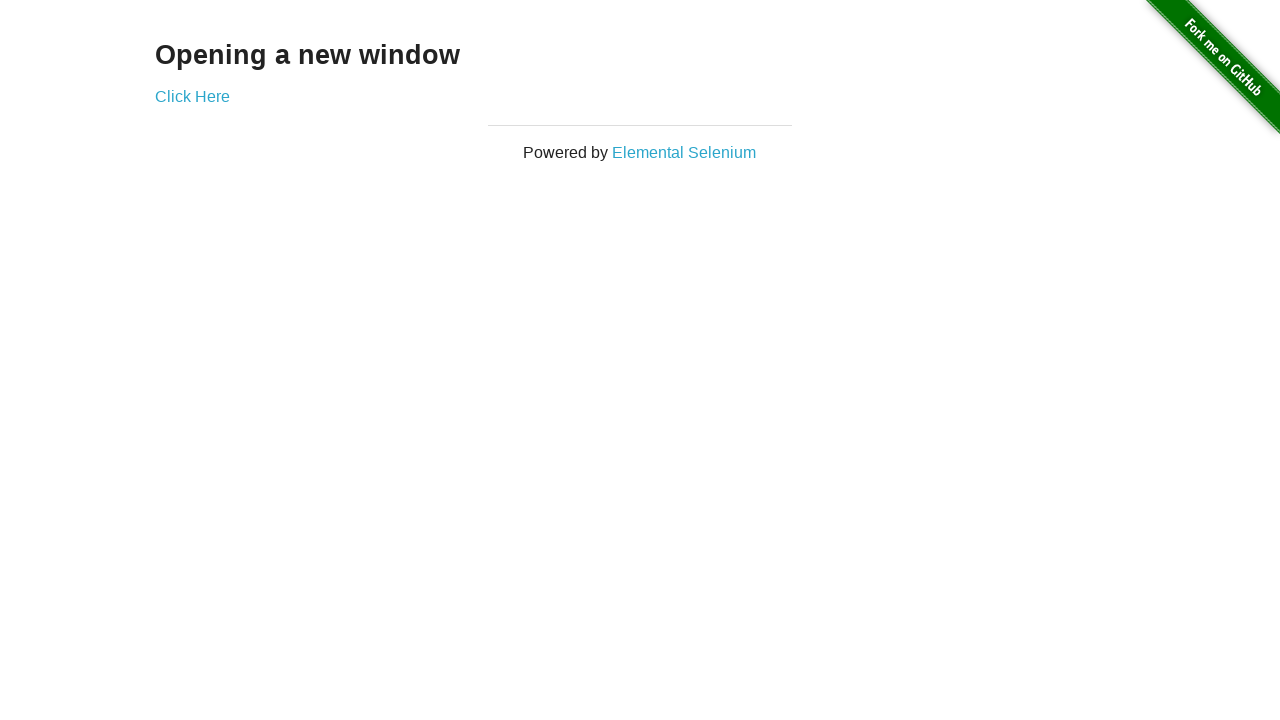

Clicked link to open new window at (192, 96) on .example a
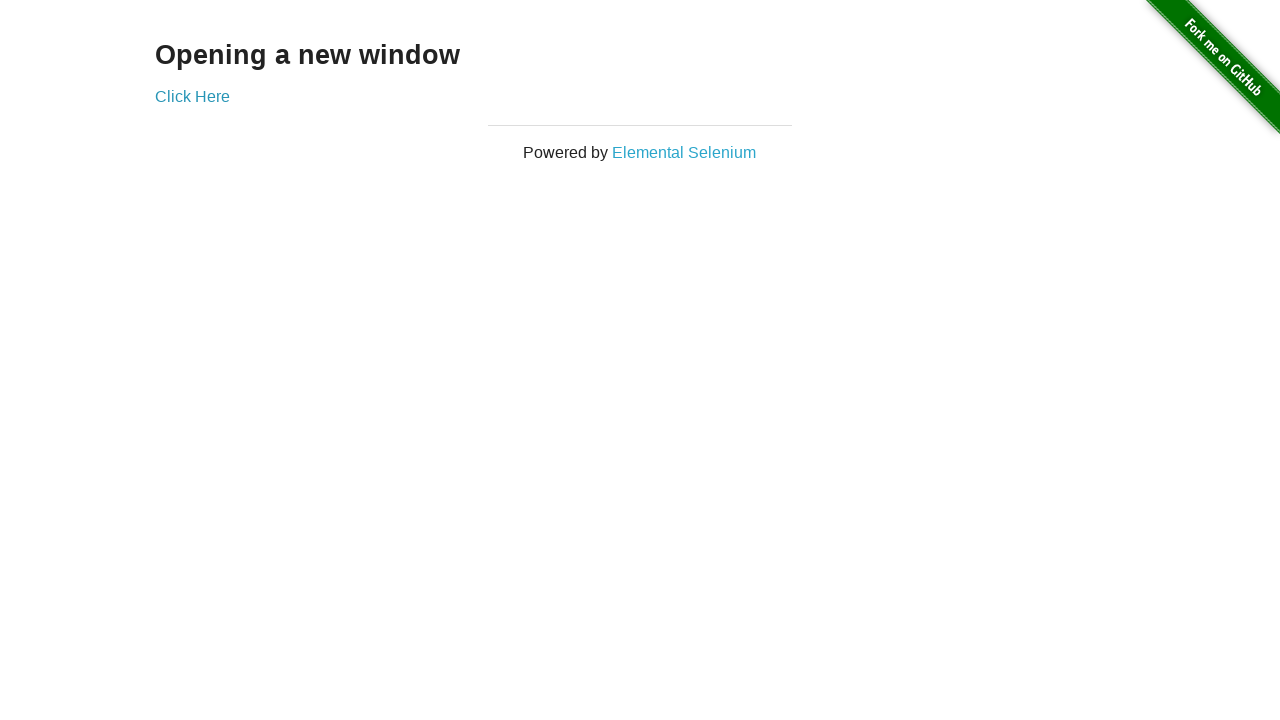

Waited for new window to open
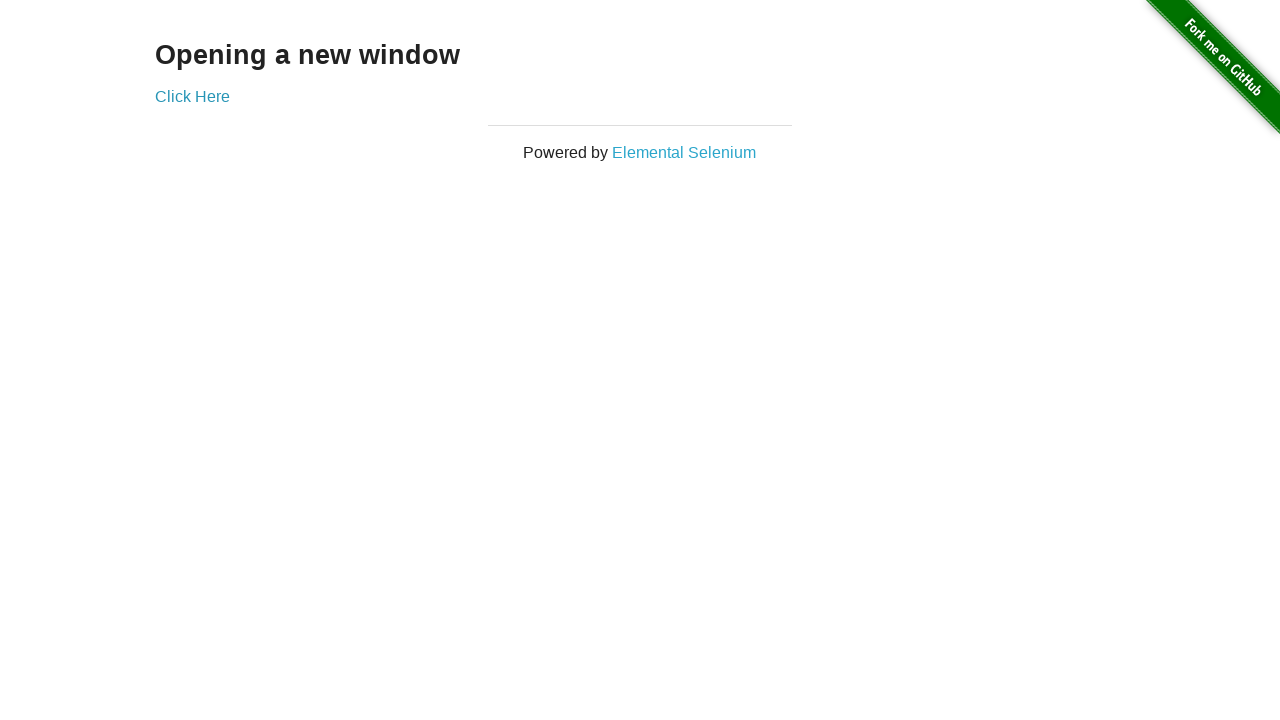

Retrieved all open pages/windows
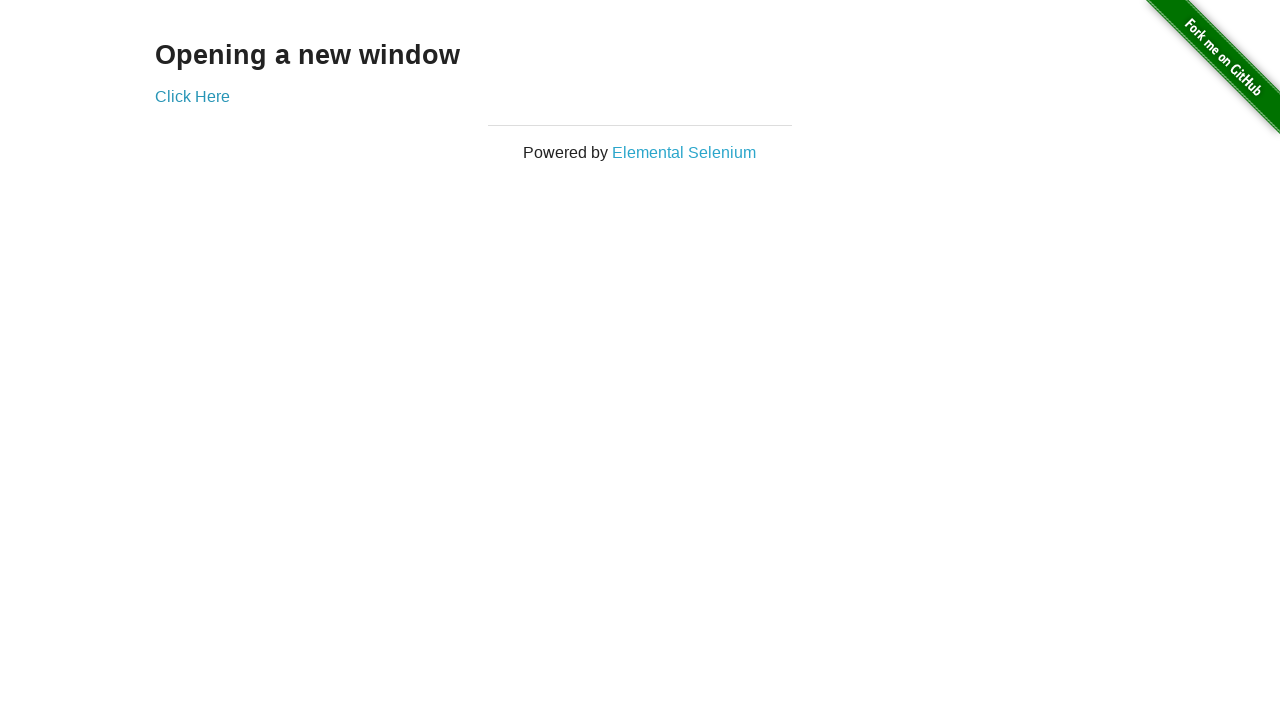

Switched focus to original window
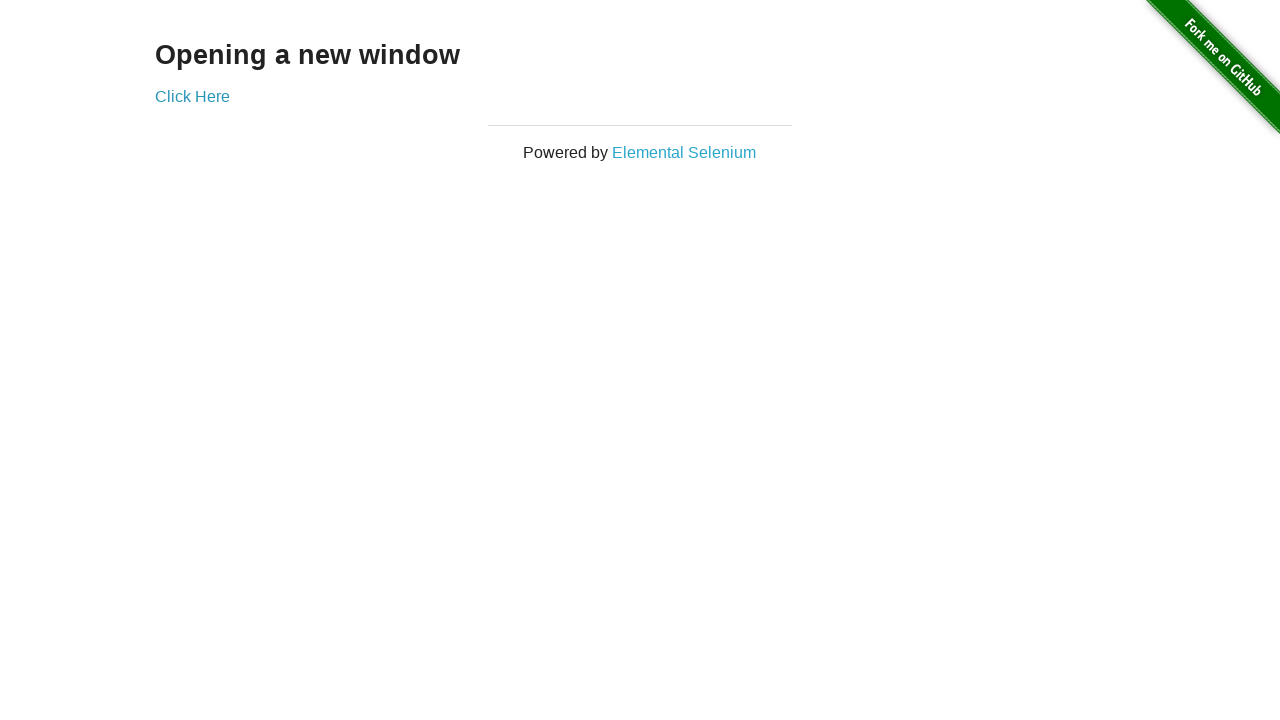

Verified original window title is not 'New Window'
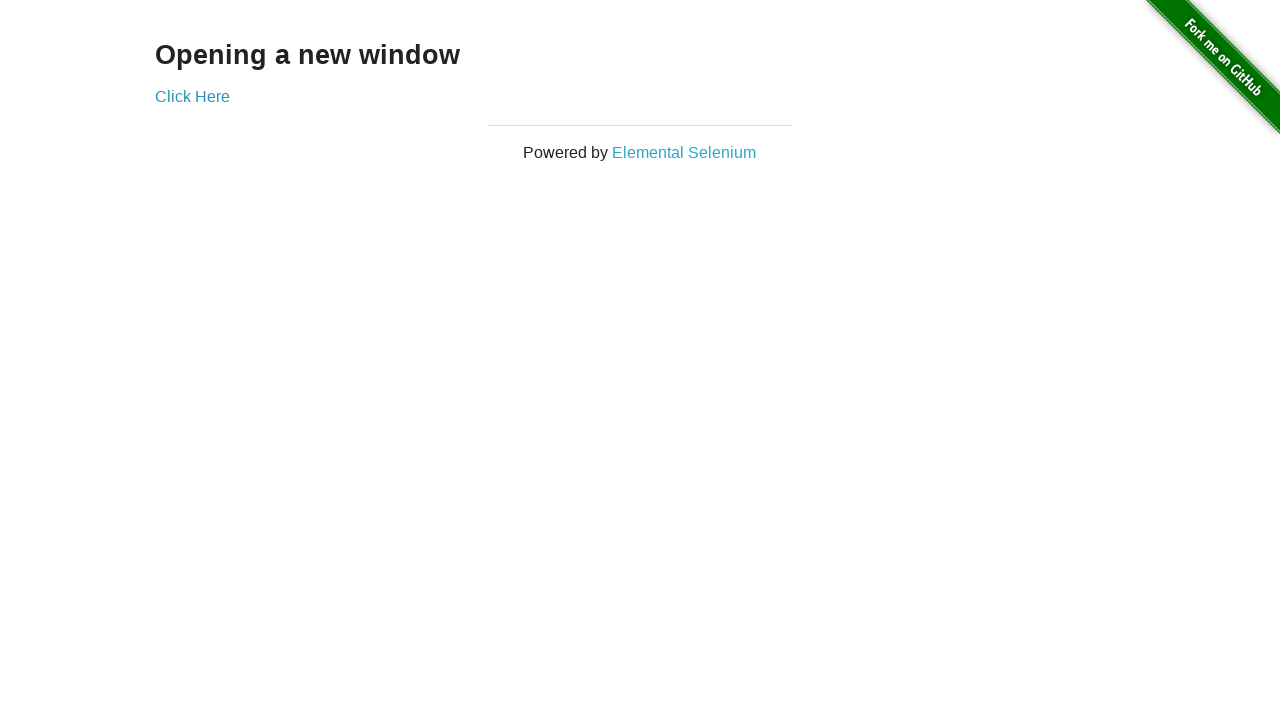

Switched focus to new window
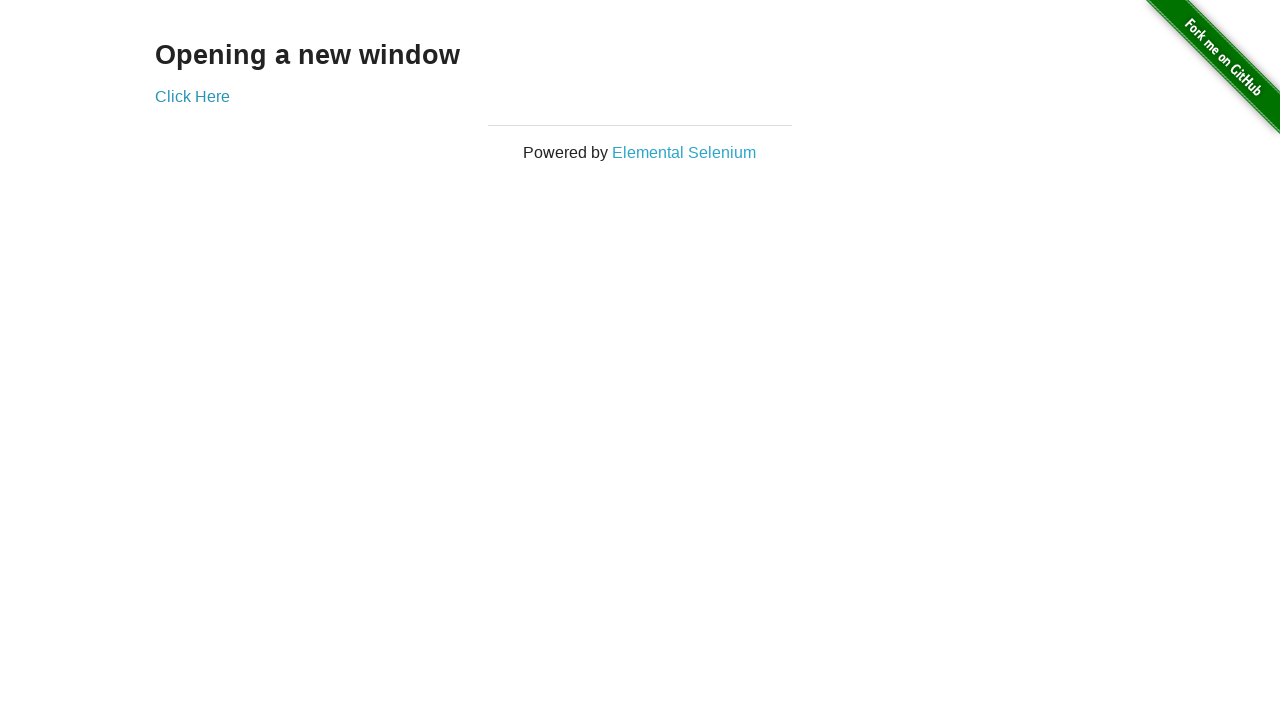

Verified new window title is 'New Window'
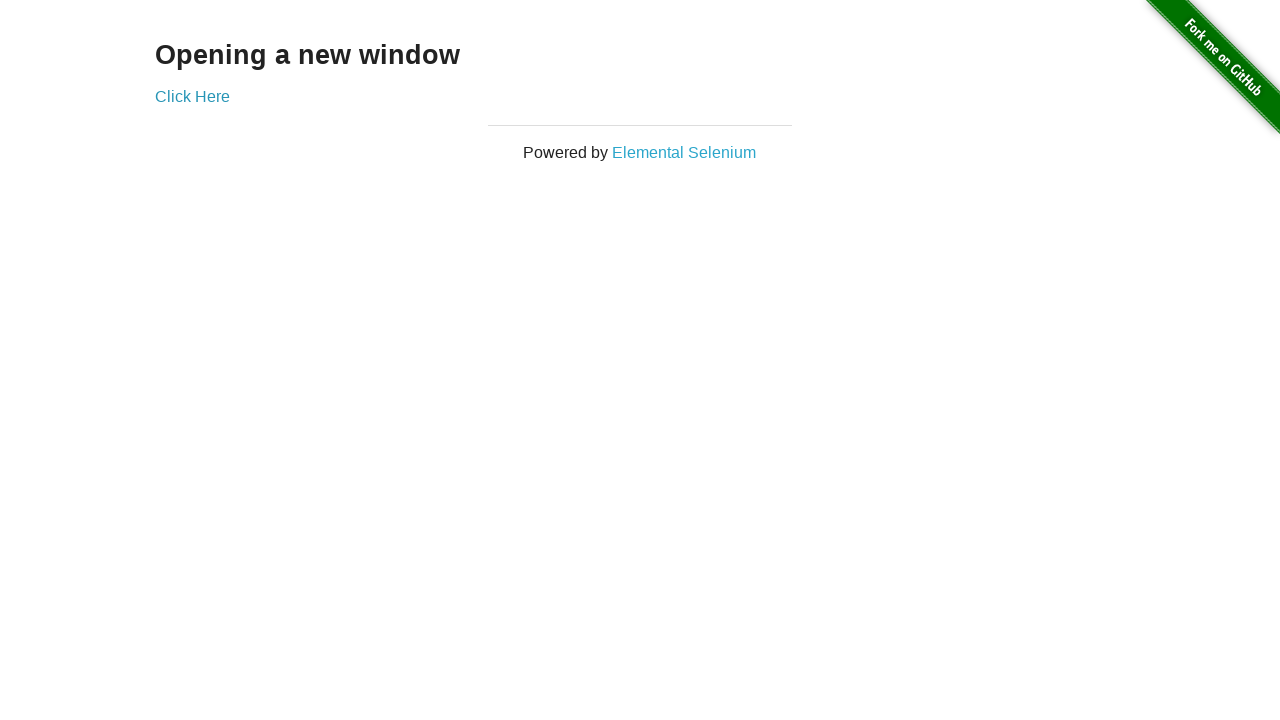

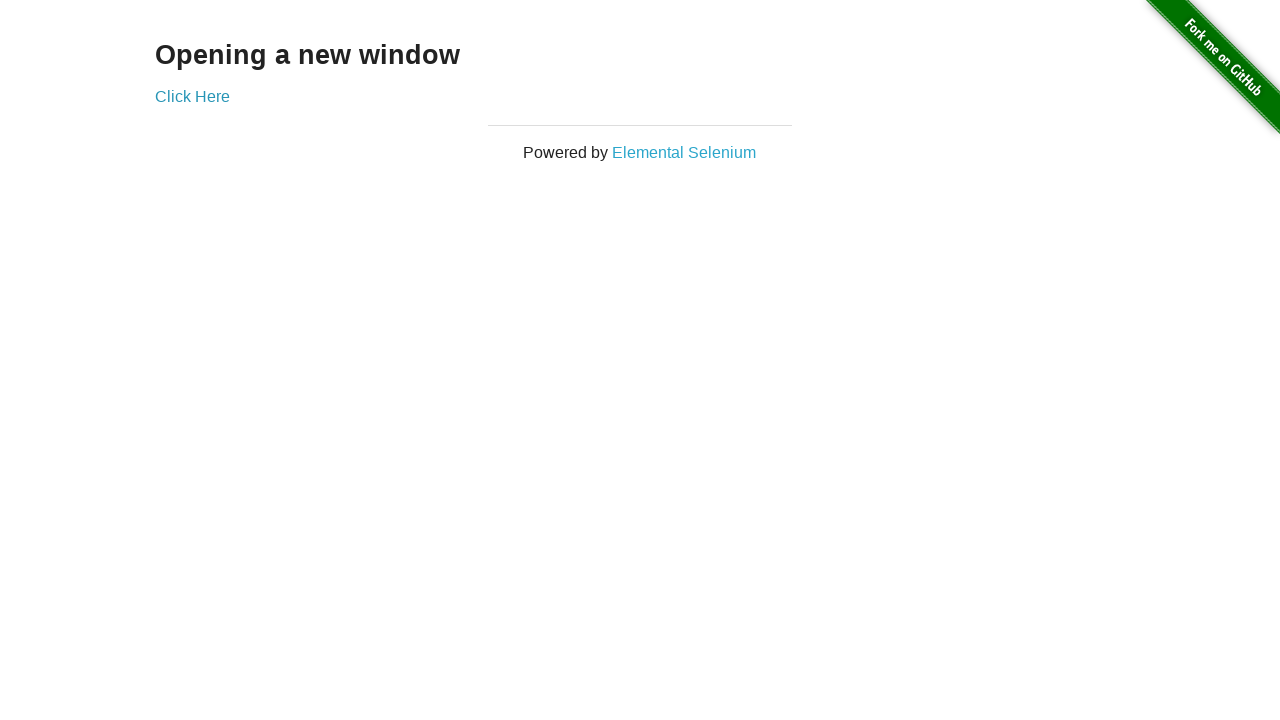